Tests popup window functionality by clicking a link to open a new window and switching to it to verify the window title

Starting URL: https://omayo.blogspot.com/

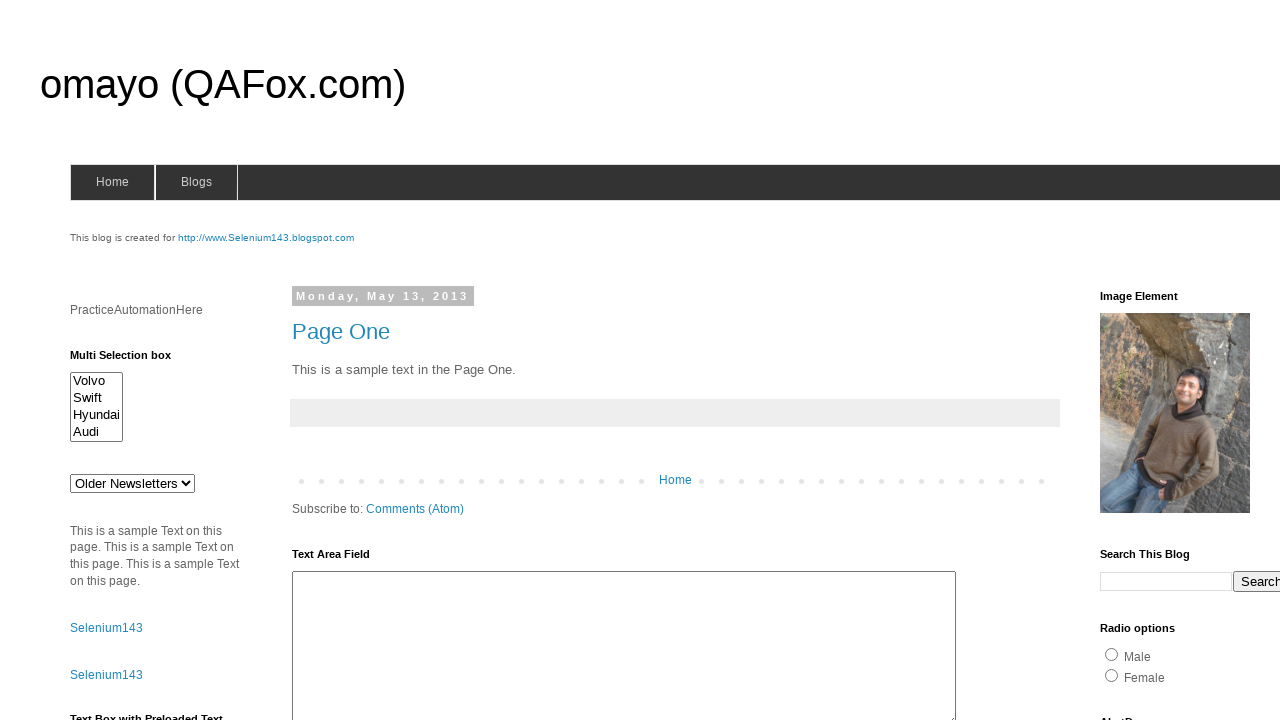

Clicked 'Open a popup window' link at (132, 360) on a:has-text('Open a popup window')
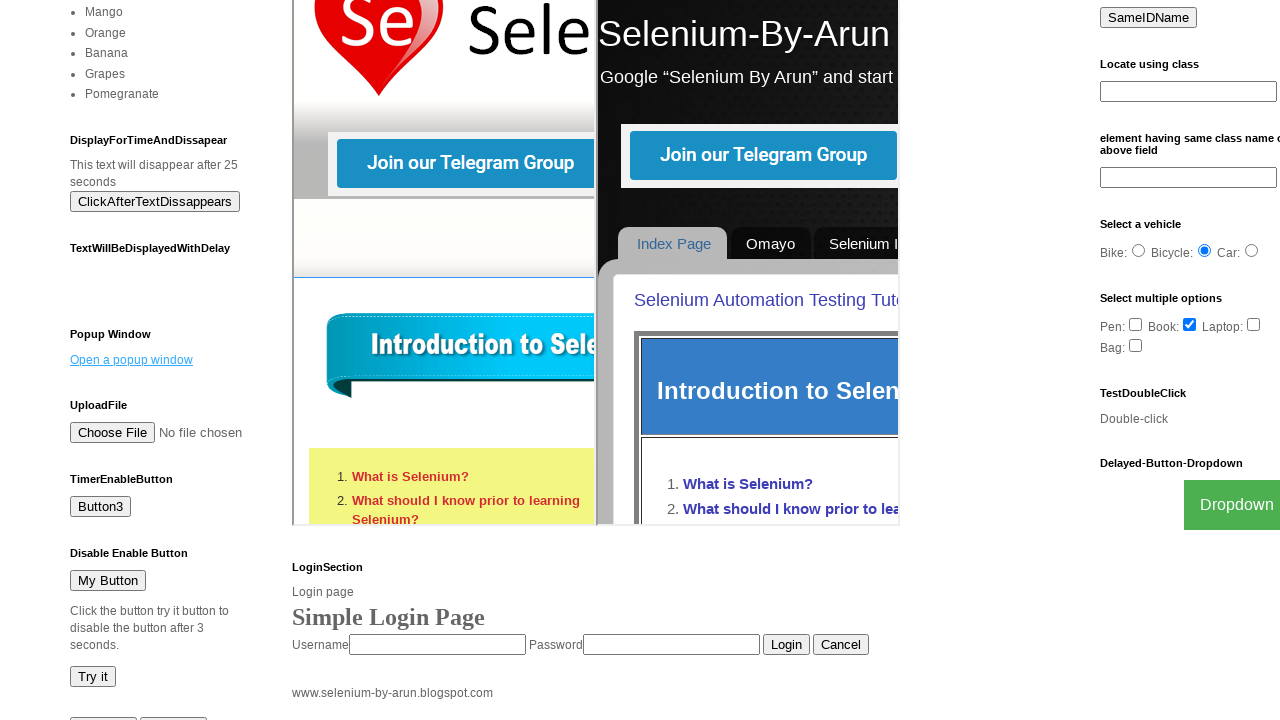

Popup window opened and captured
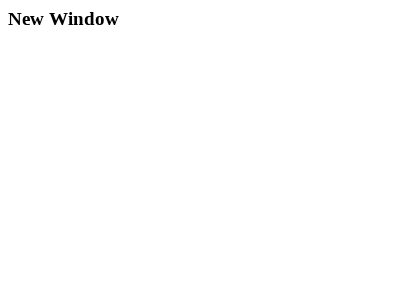

Waited for new window to fully load
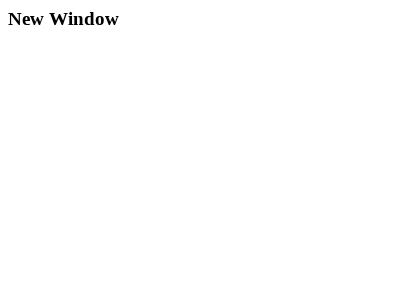

Verified new window title is 'New Window'
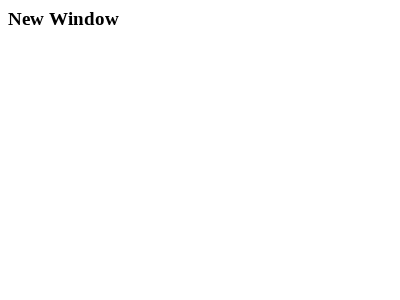

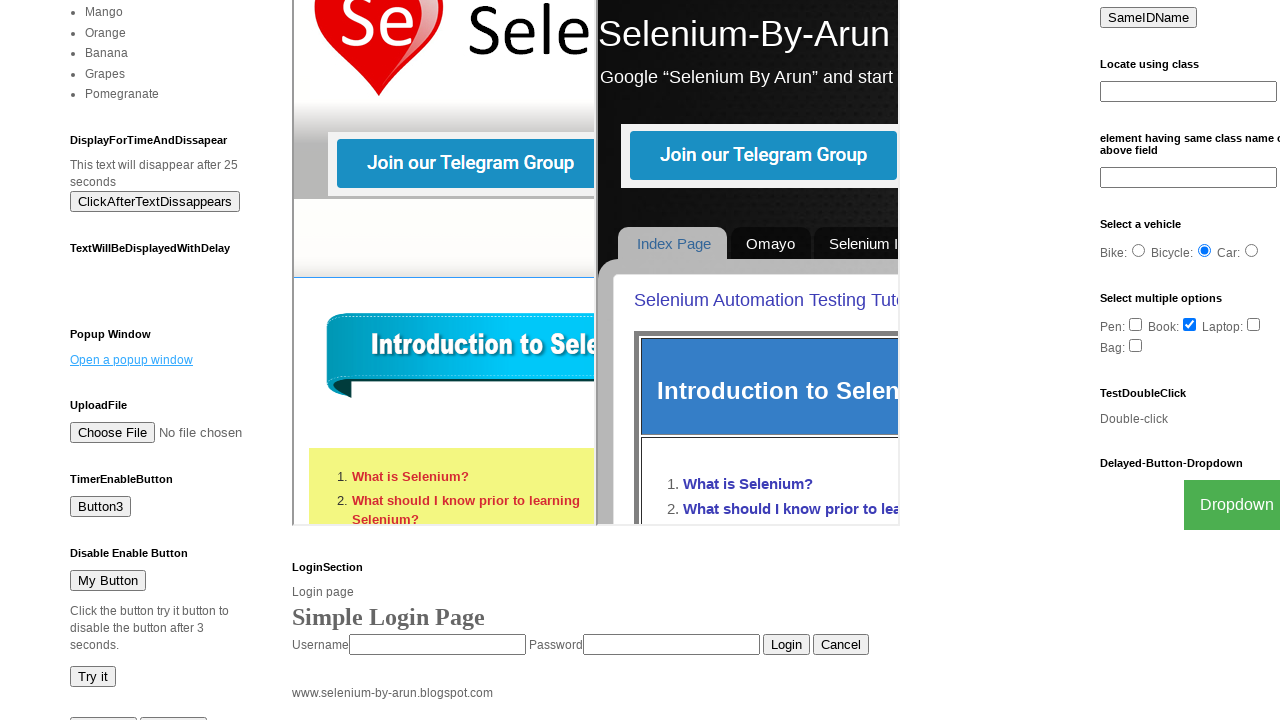